Tests JavaScript execution capability by navigating to a practice page and scrolling down 500 pixels using JavaScript

Starting URL: https://selectorshub.com/xpath-practice-page/

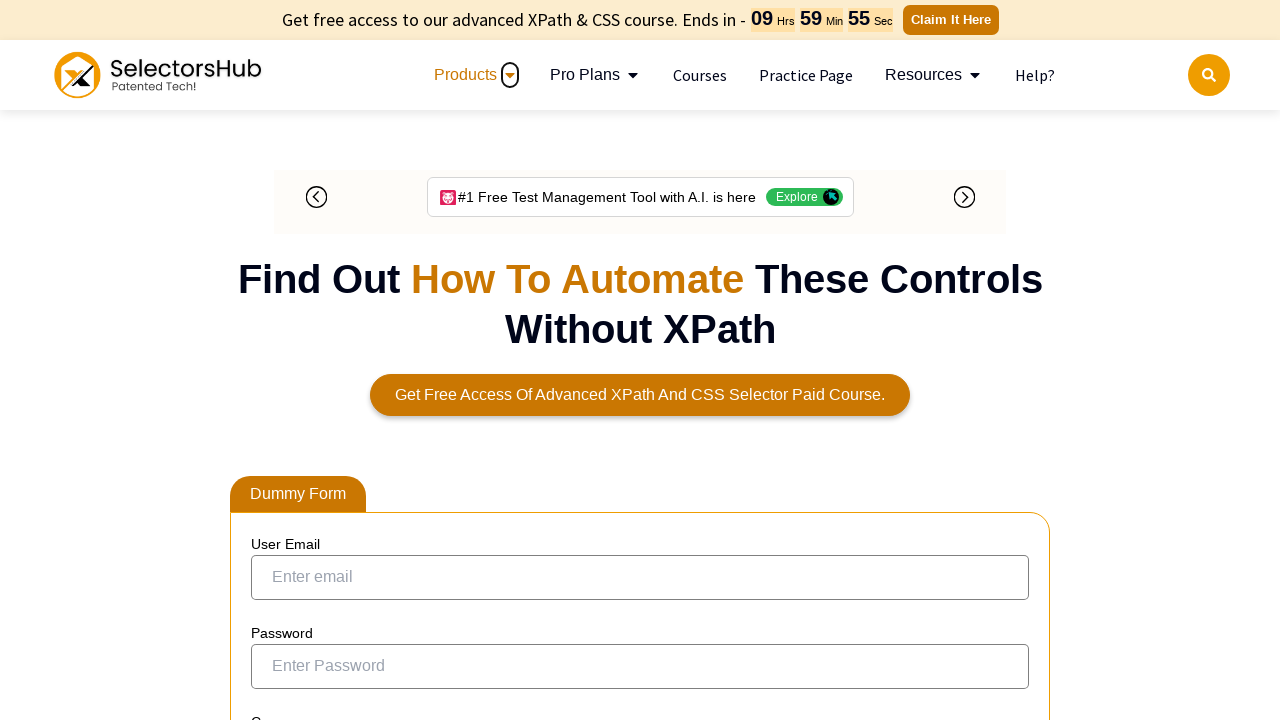

Navigated to XPath practice page
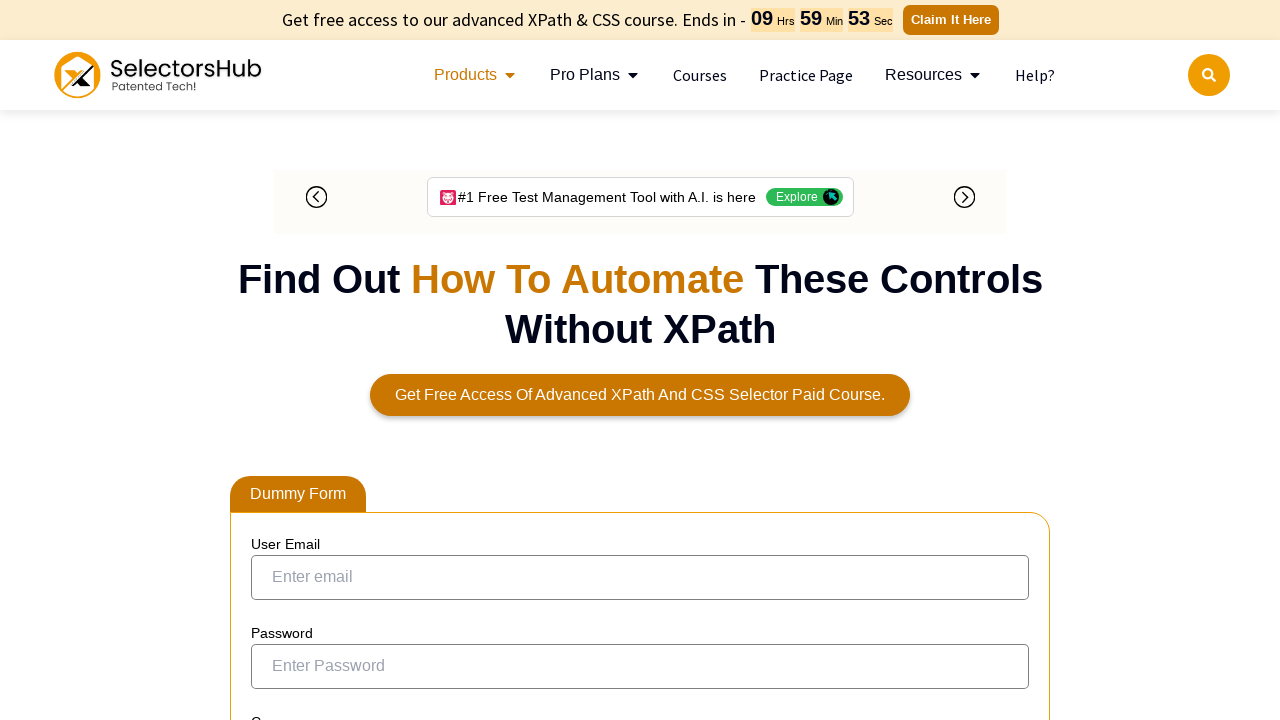

Executed JavaScript to scroll down 500 pixels
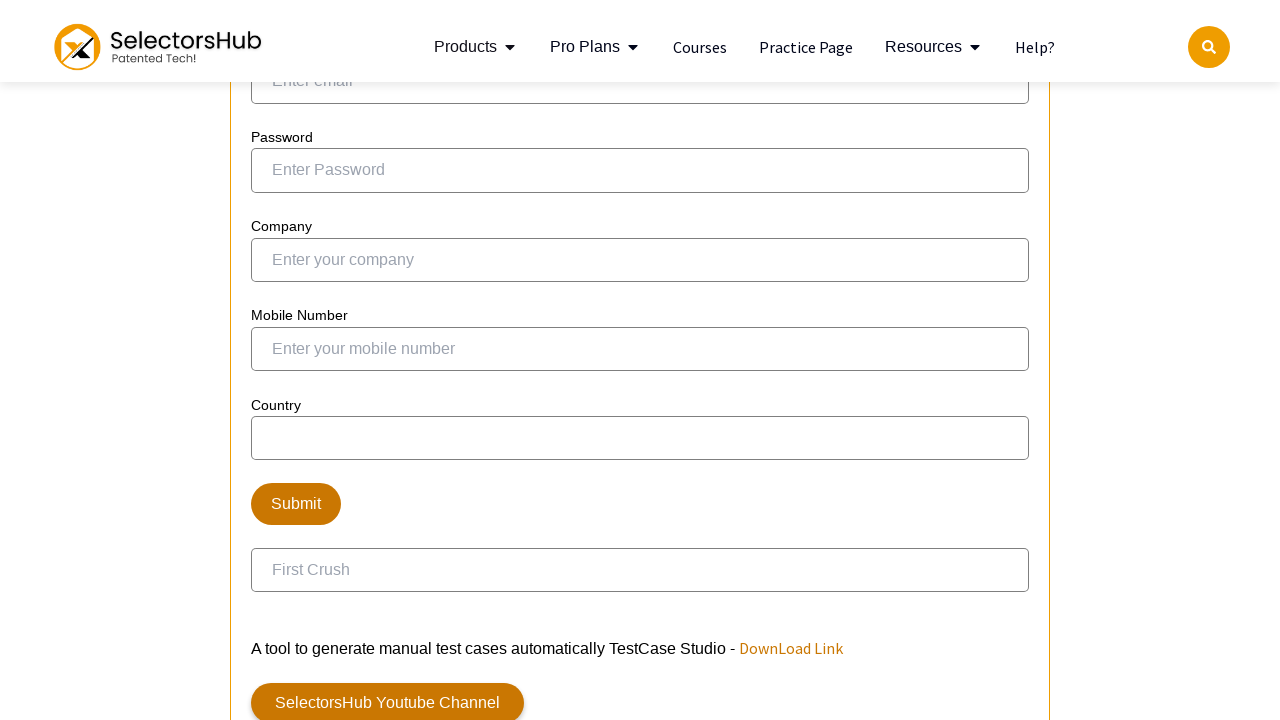

Waited 1 second for scroll to complete and page to stabilize
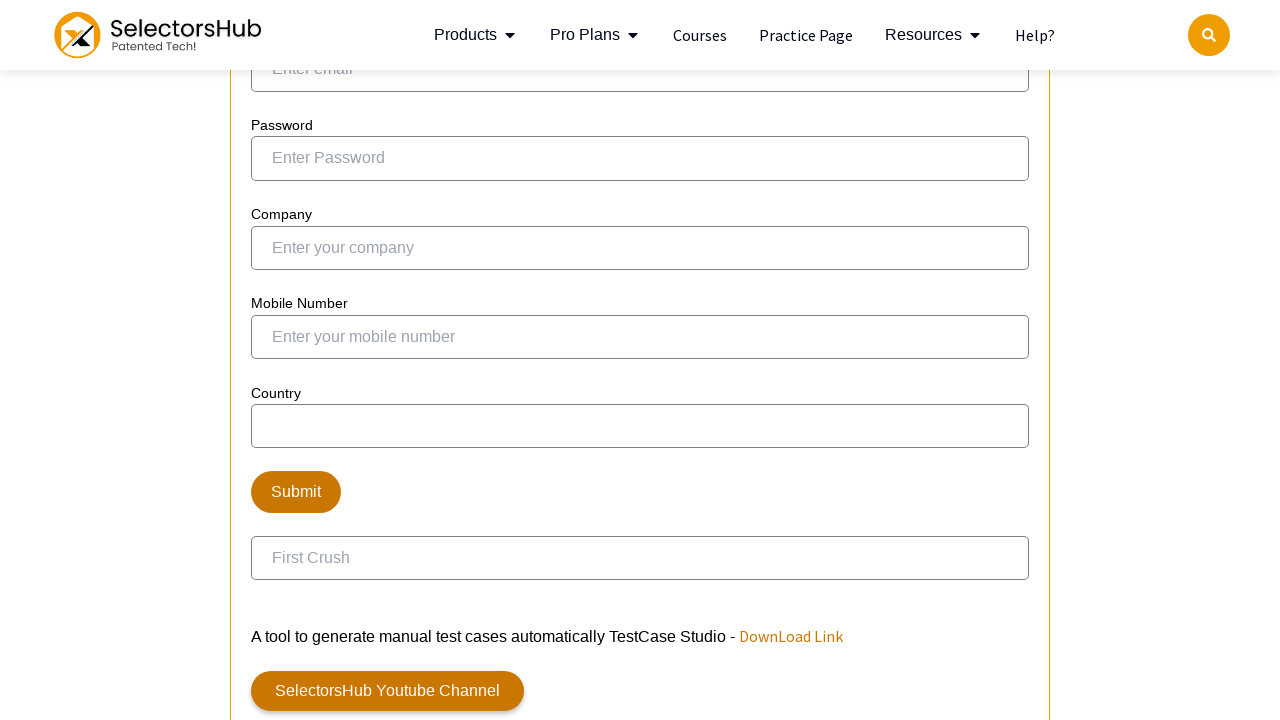

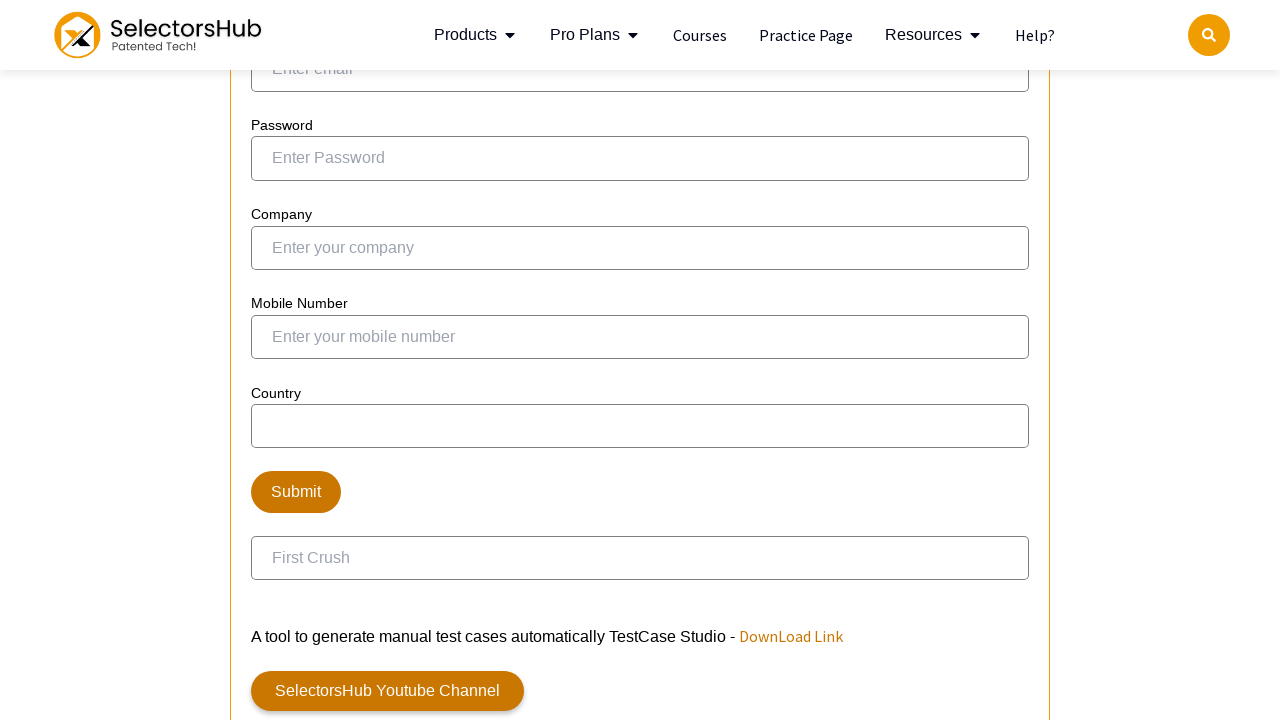